Tests iframe handling by entering text in both single and nested iframes on a demo automation testing site

Starting URL: http://demo.automationtesting.in/Frames.html

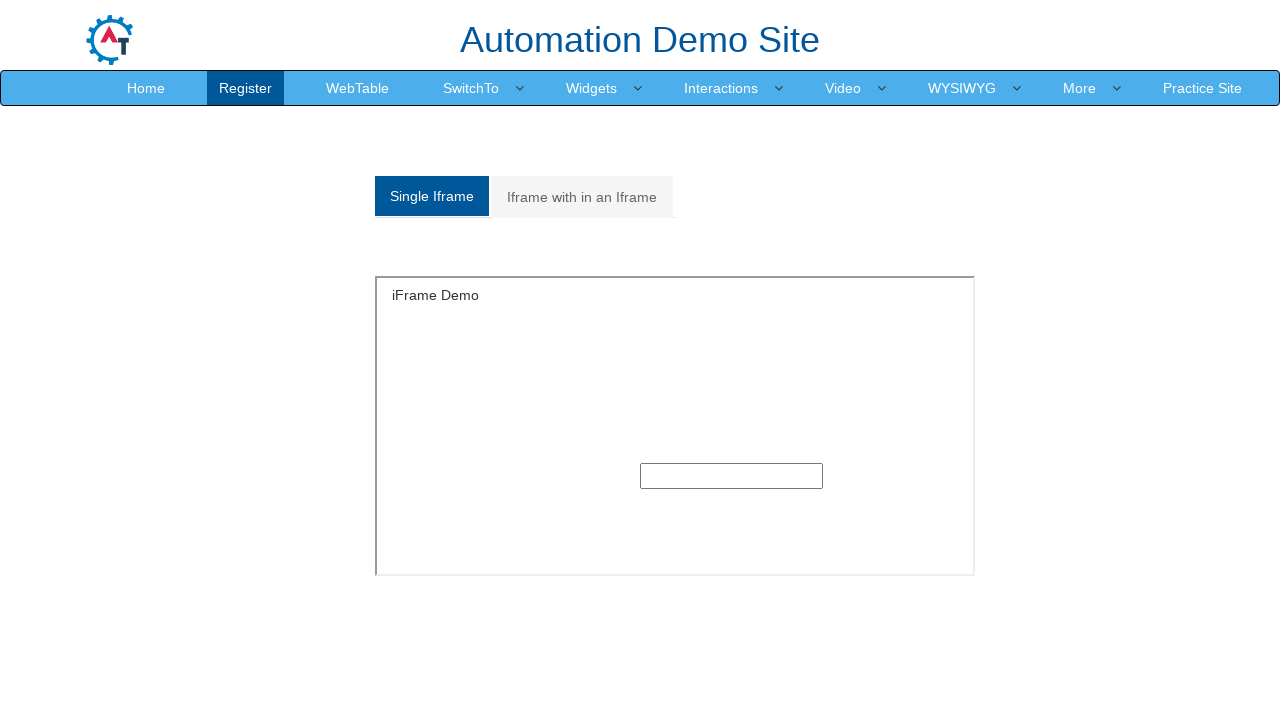

Located single iframe with id 'singleframe'
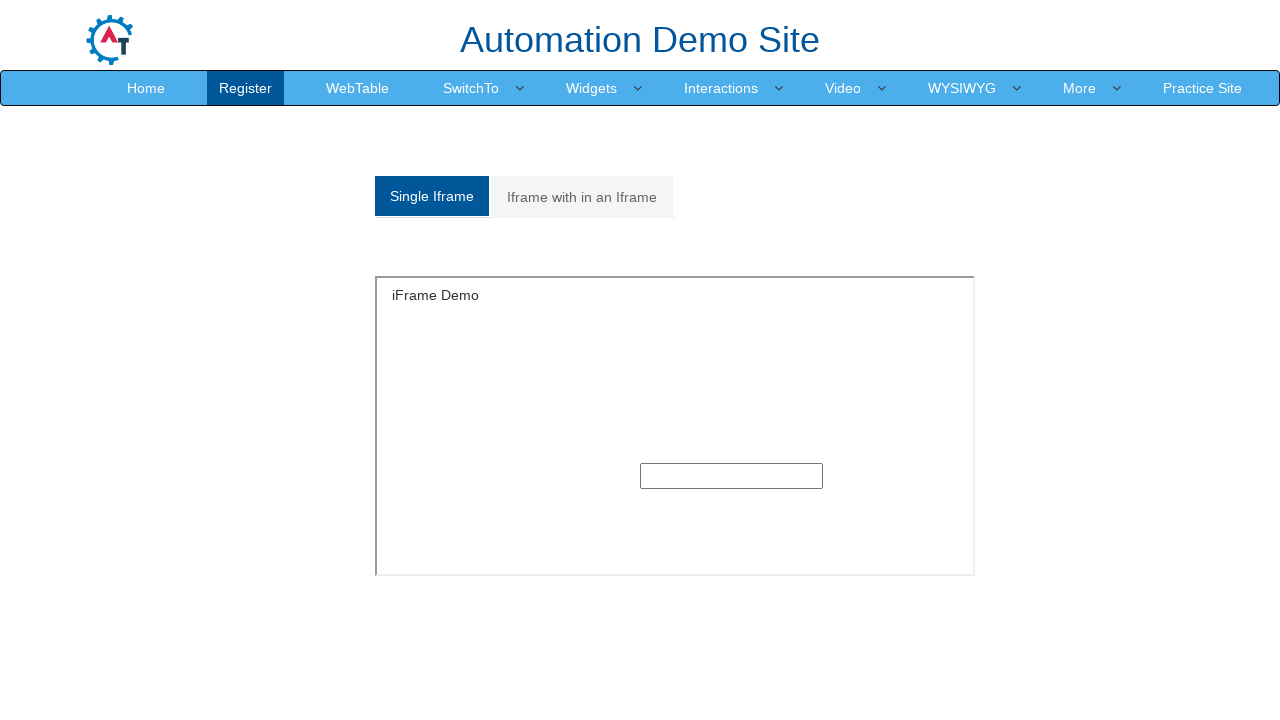

Filled text input in single iframe with 'Fasila' on iframe[id='singleframe'] >> internal:control=enter-frame >> input[type='text']
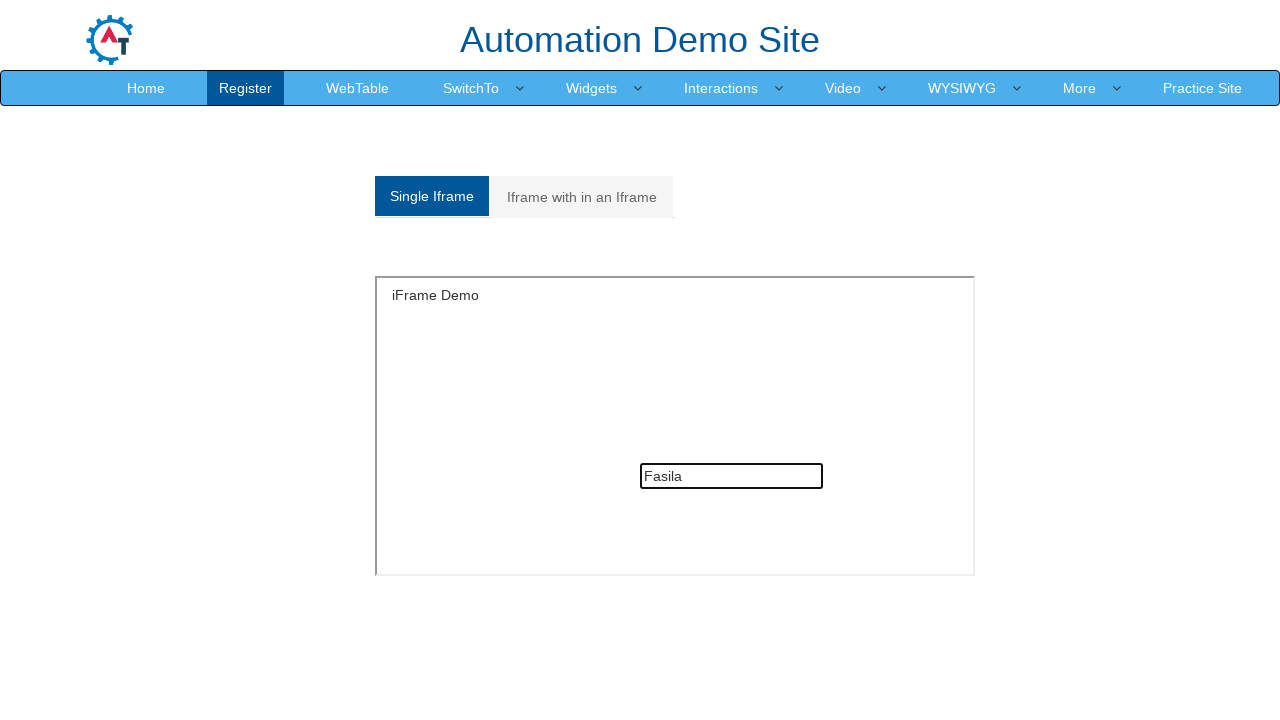

Clicked on multi frames tab at (582, 197) on (//a[@class='analystic'])[2]
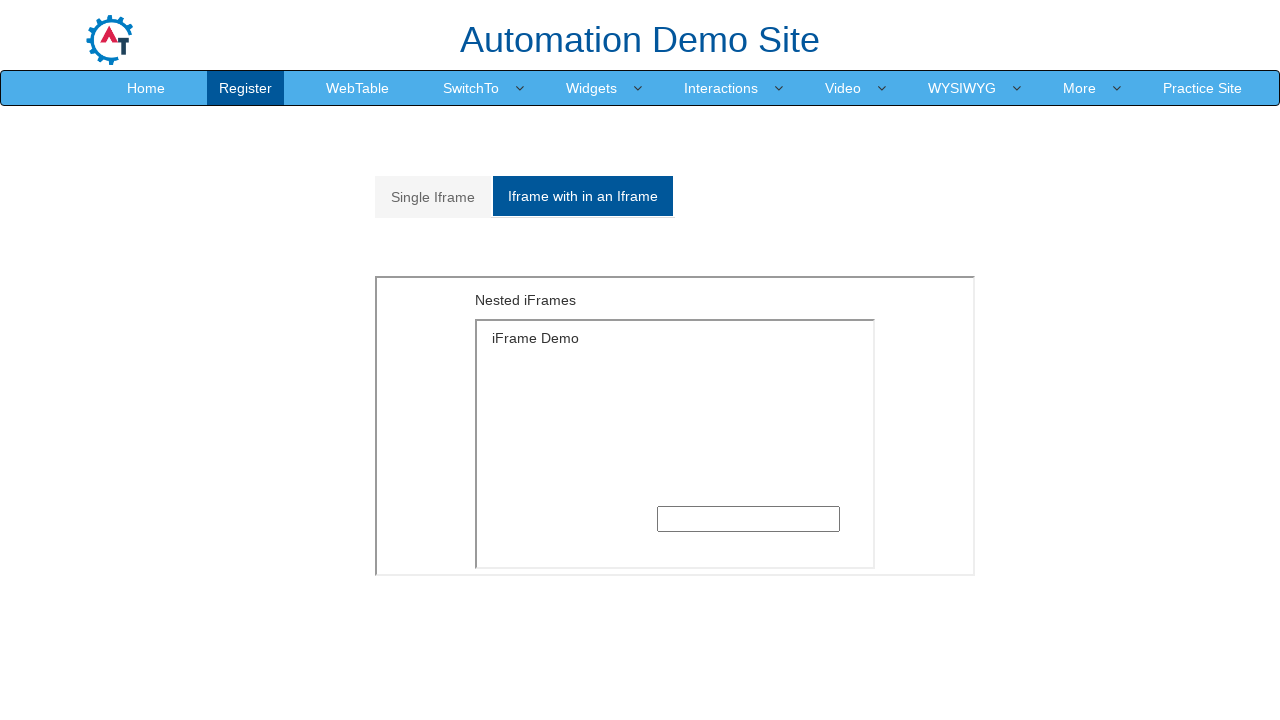

Located outer iframe with float left styling
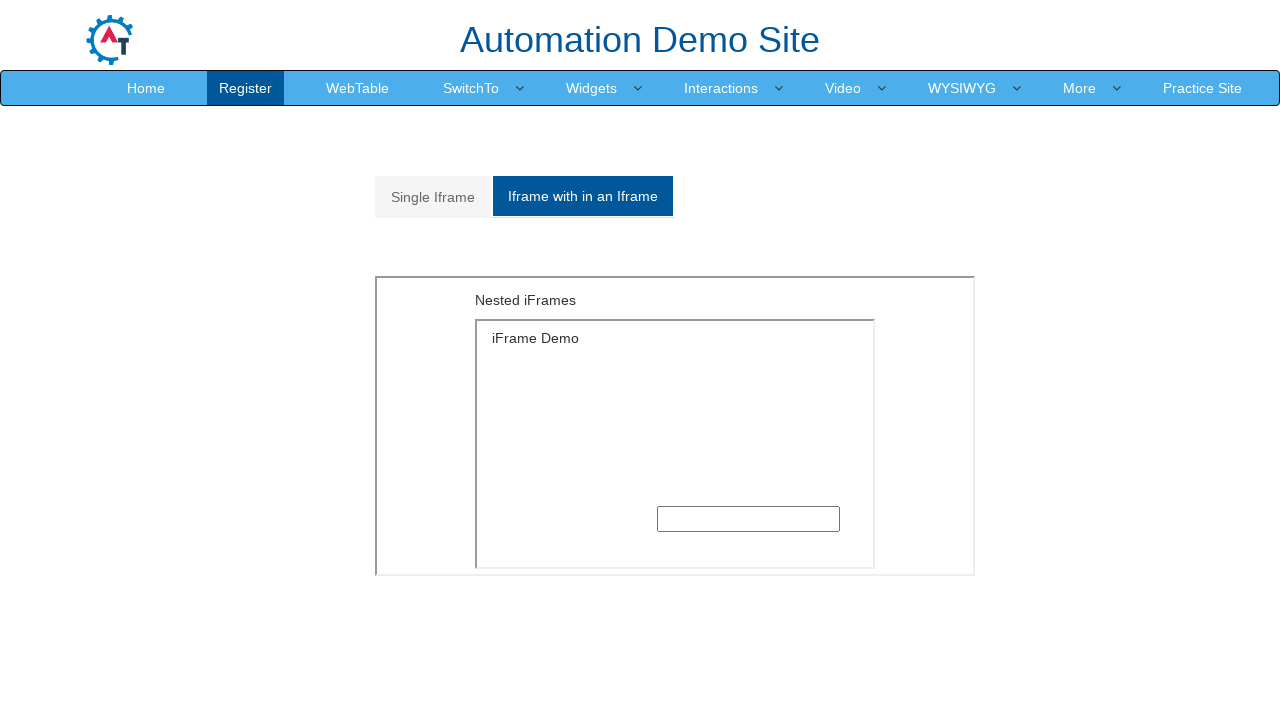

Located inner iframe nested within outer iframe
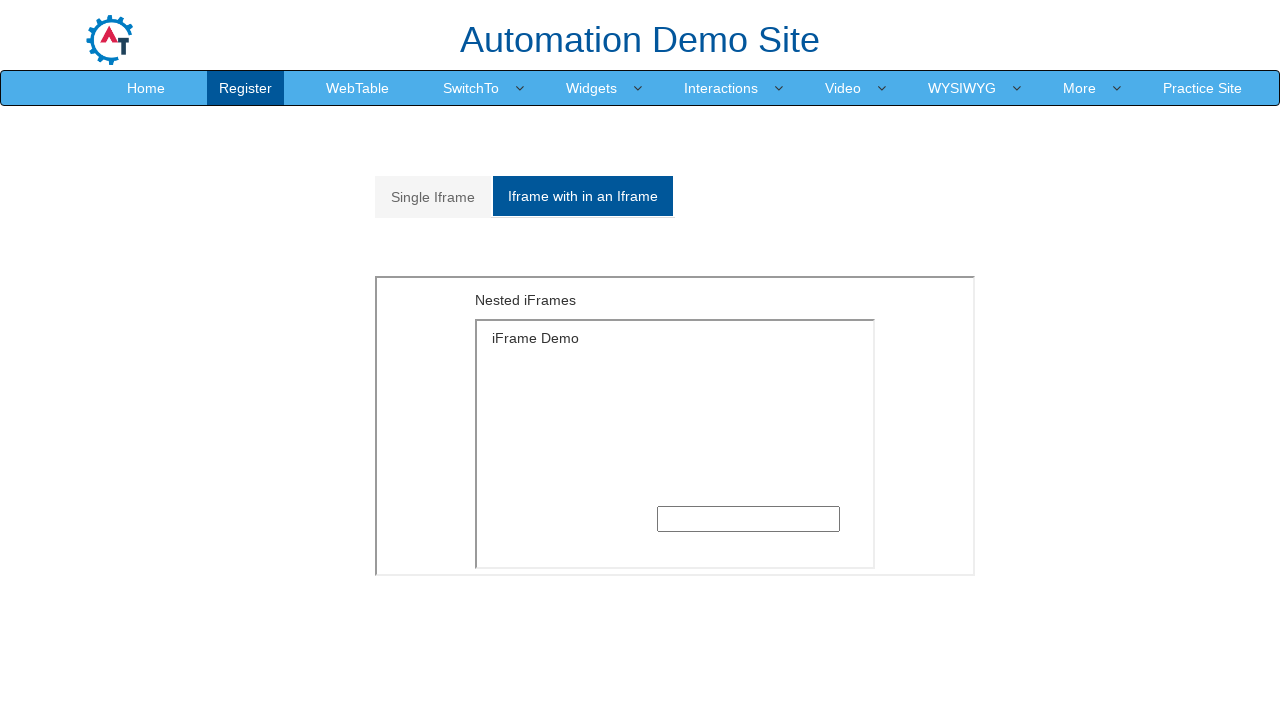

Filled text input in nested iframe with 'Fasila' on iframe[style='float: left;height: 300px;width:600px'] >> internal:control=enter-
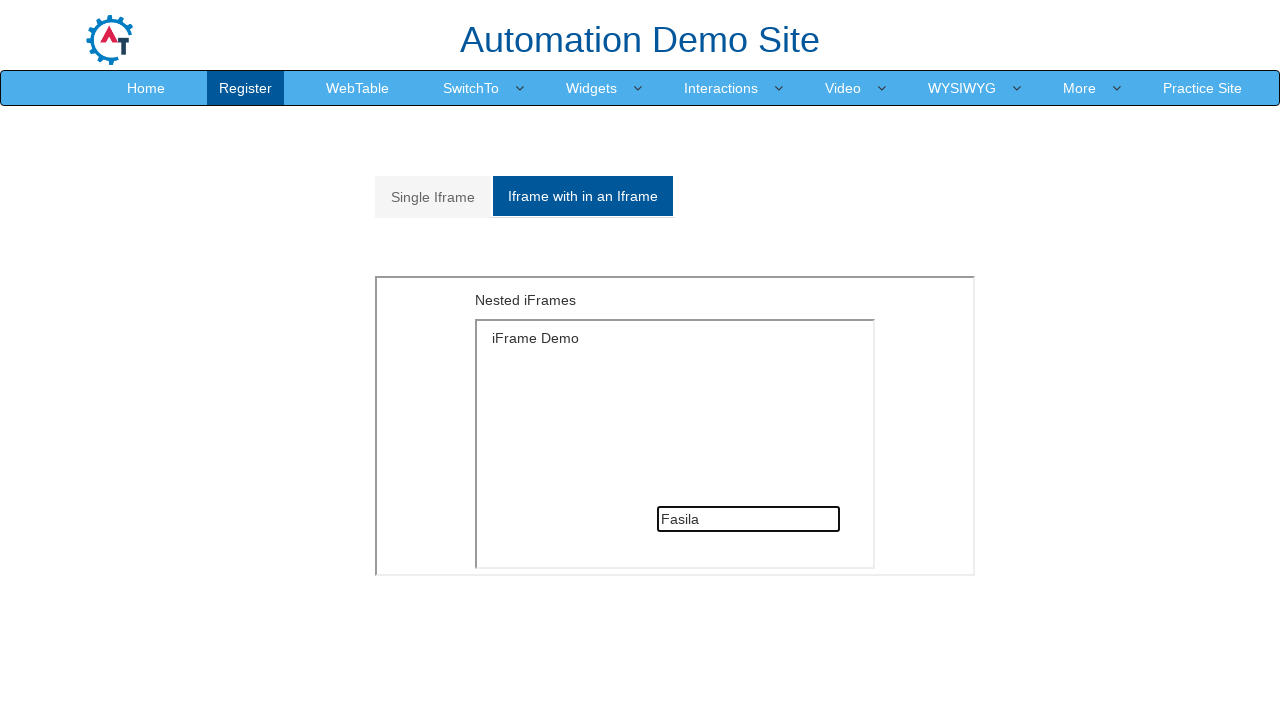

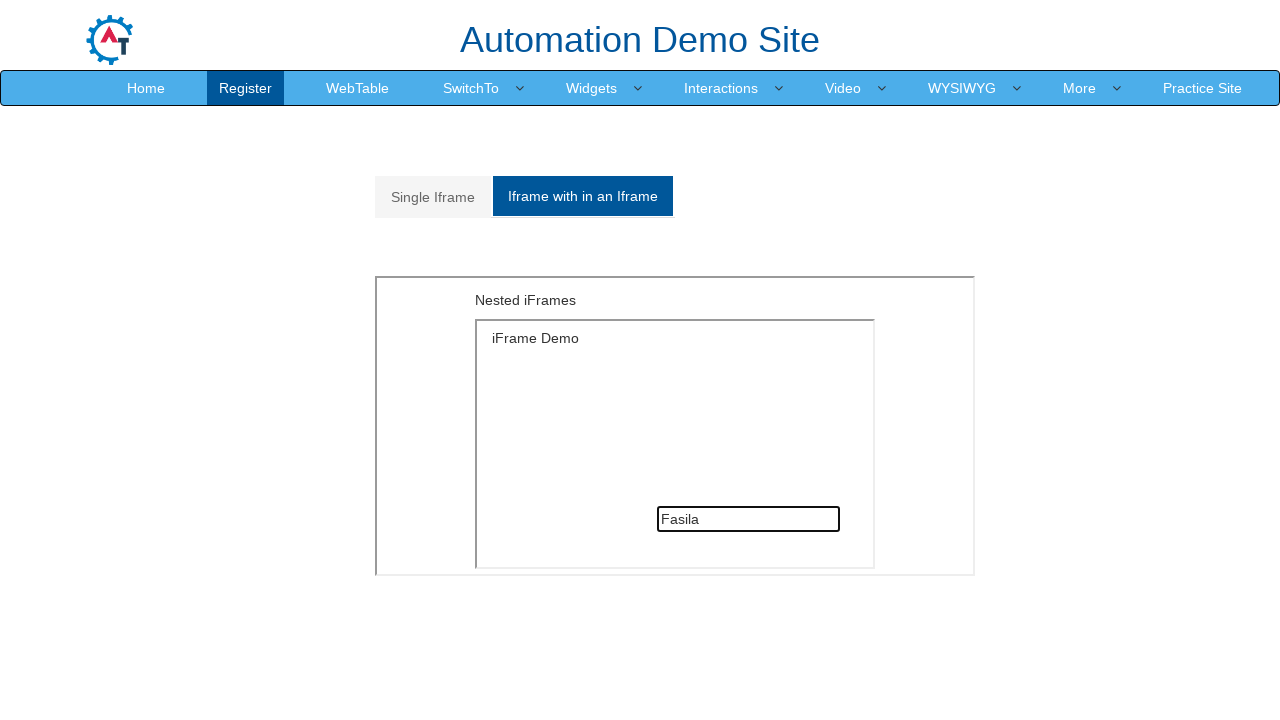